Tests multi-select dropdown functionality on Semantic UI's demo page by opening the dropdown and selecting all available options from the list.

Starting URL: https://semantic-ui.com/modules/dropdown.html

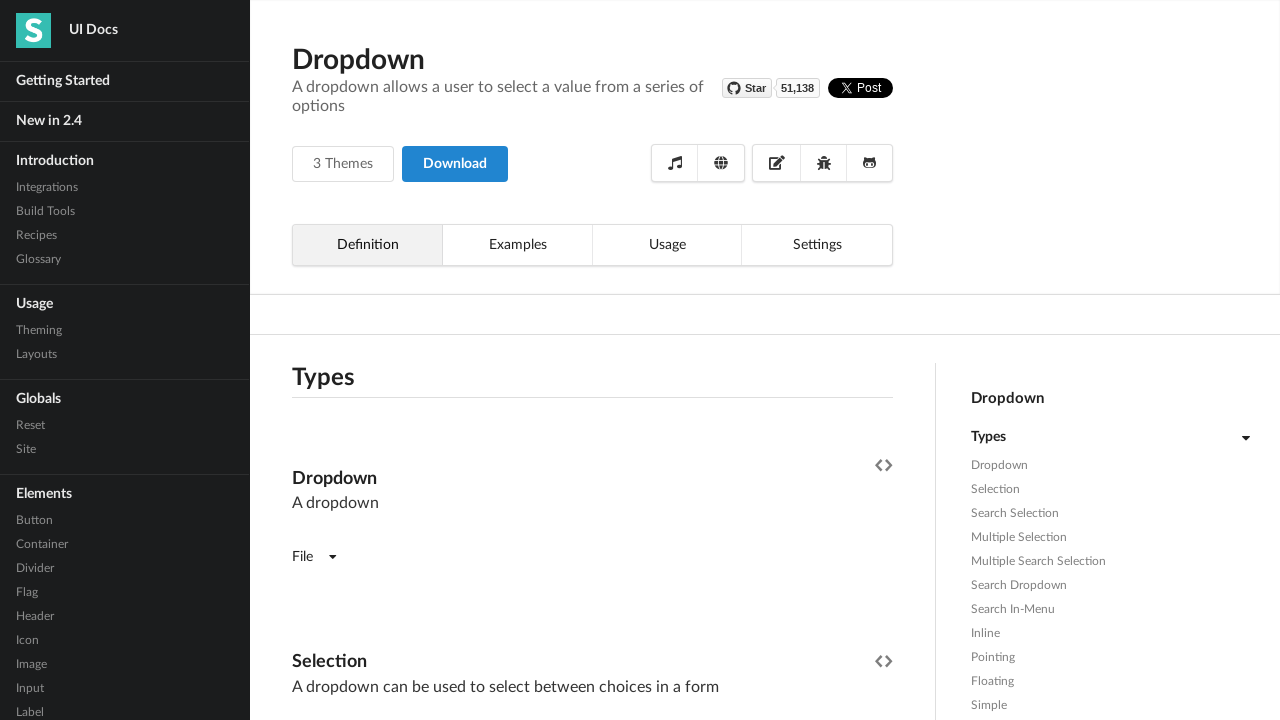

Clicked on multi-select dropdown to open it at (592, 361) on .ui.fluid.dropdown.selection.multiple
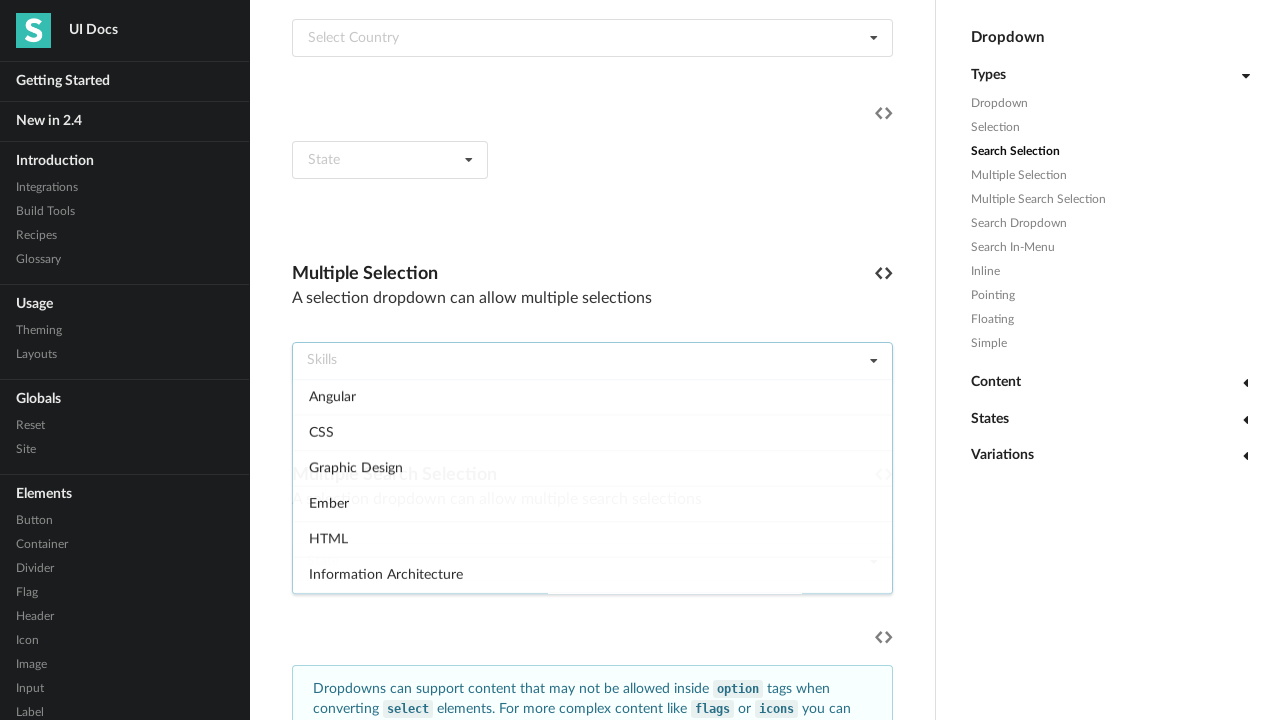

Dropdown menu became visible
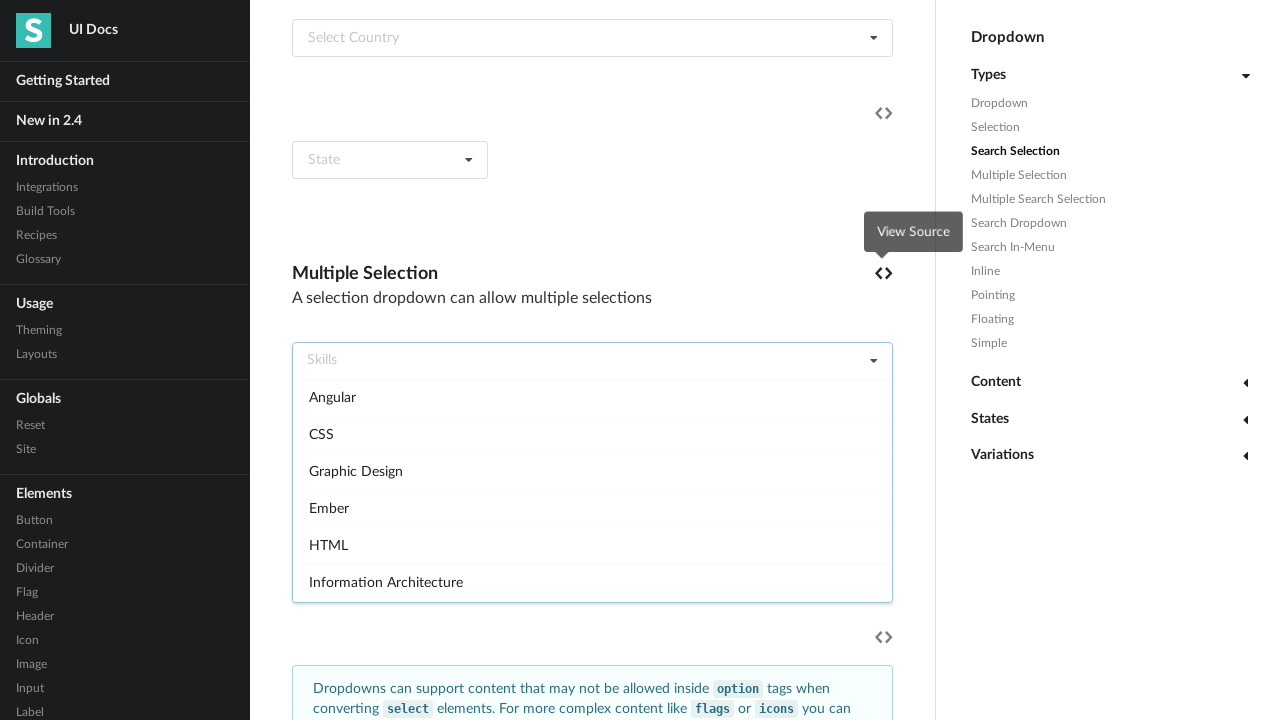

Retrieved all dropdown options from the menu
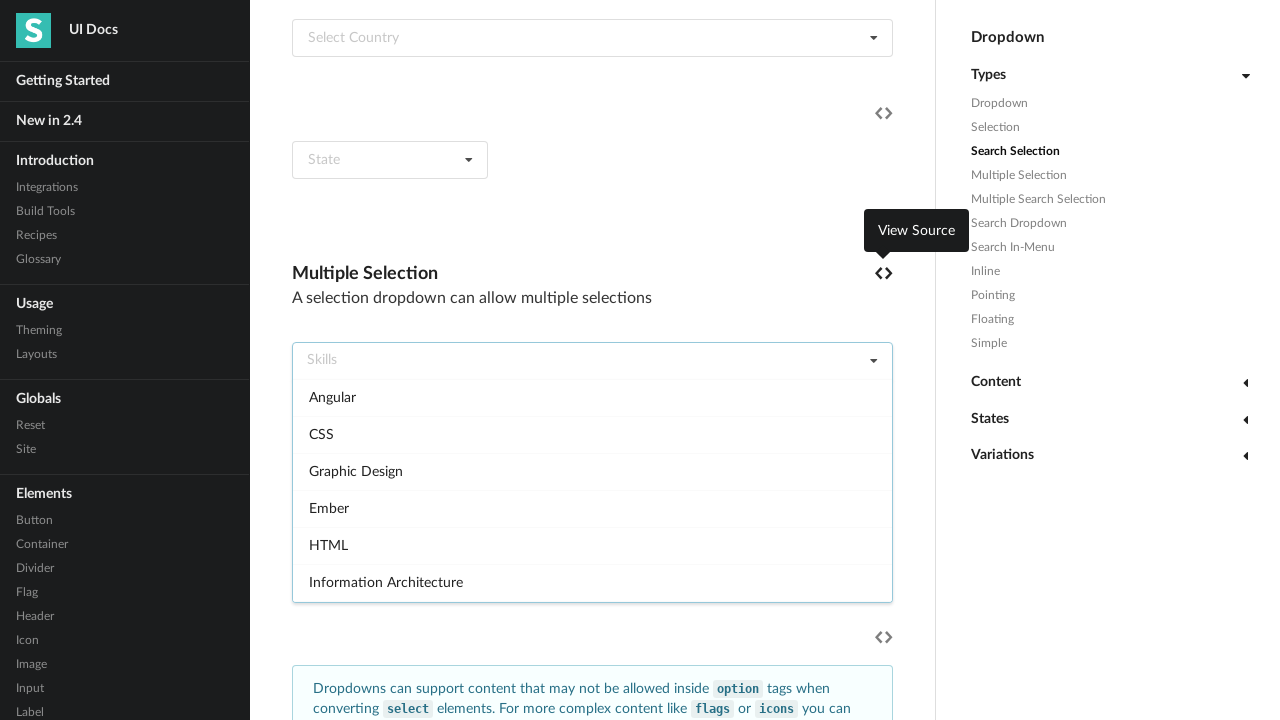

Selected an option from the dropdown at (592, 397) on xpath=//div[@class='menu transition visible']/div >> nth=0
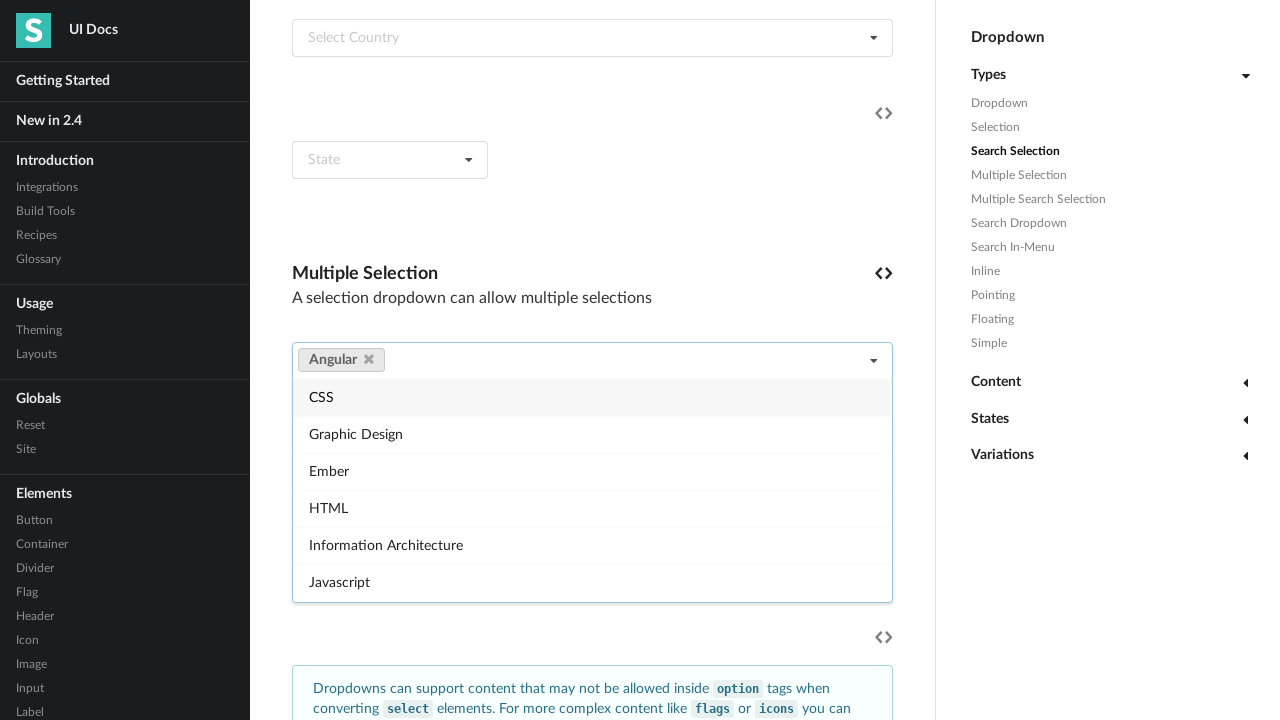

Selected an option from the dropdown at (592, 397) on xpath=//div[@class='menu transition visible']/div >> nth=1
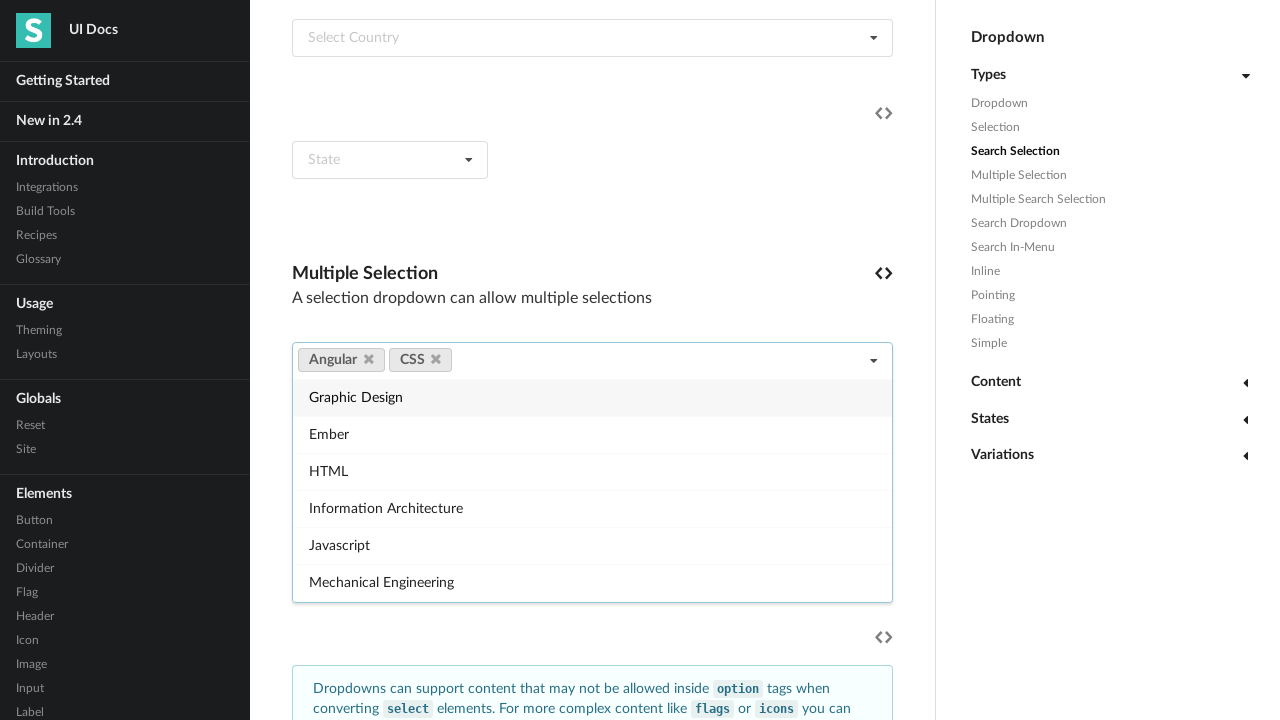

Selected an option from the dropdown at (592, 397) on xpath=//div[@class='menu transition visible']/div >> nth=2
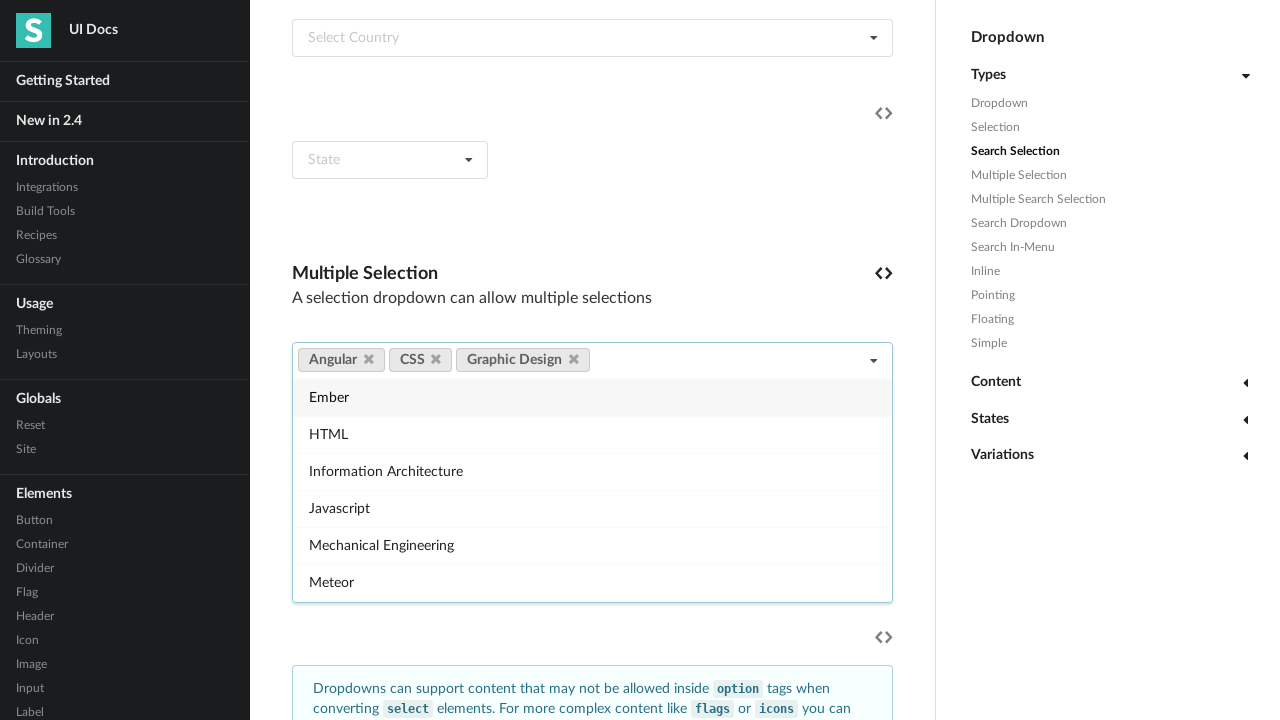

Selected an option from the dropdown at (592, 397) on xpath=//div[@class='menu transition visible']/div >> nth=3
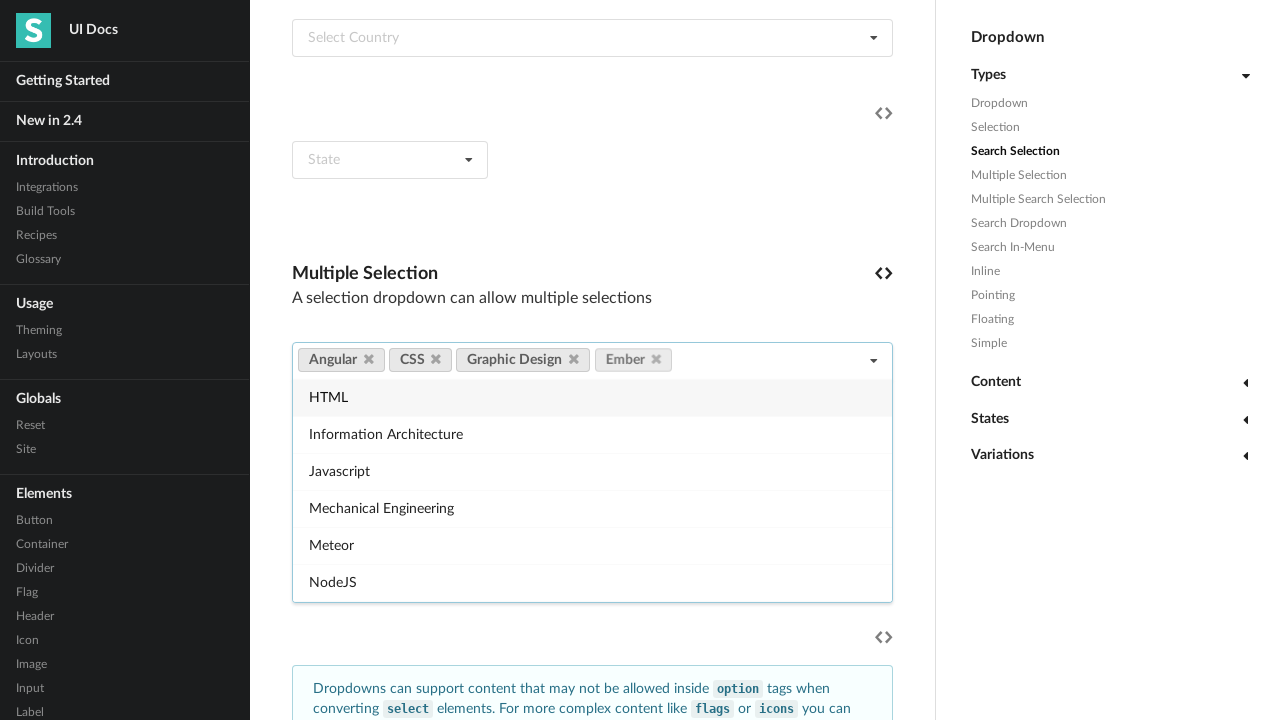

Selected an option from the dropdown at (592, 397) on xpath=//div[@class='menu transition visible']/div >> nth=4
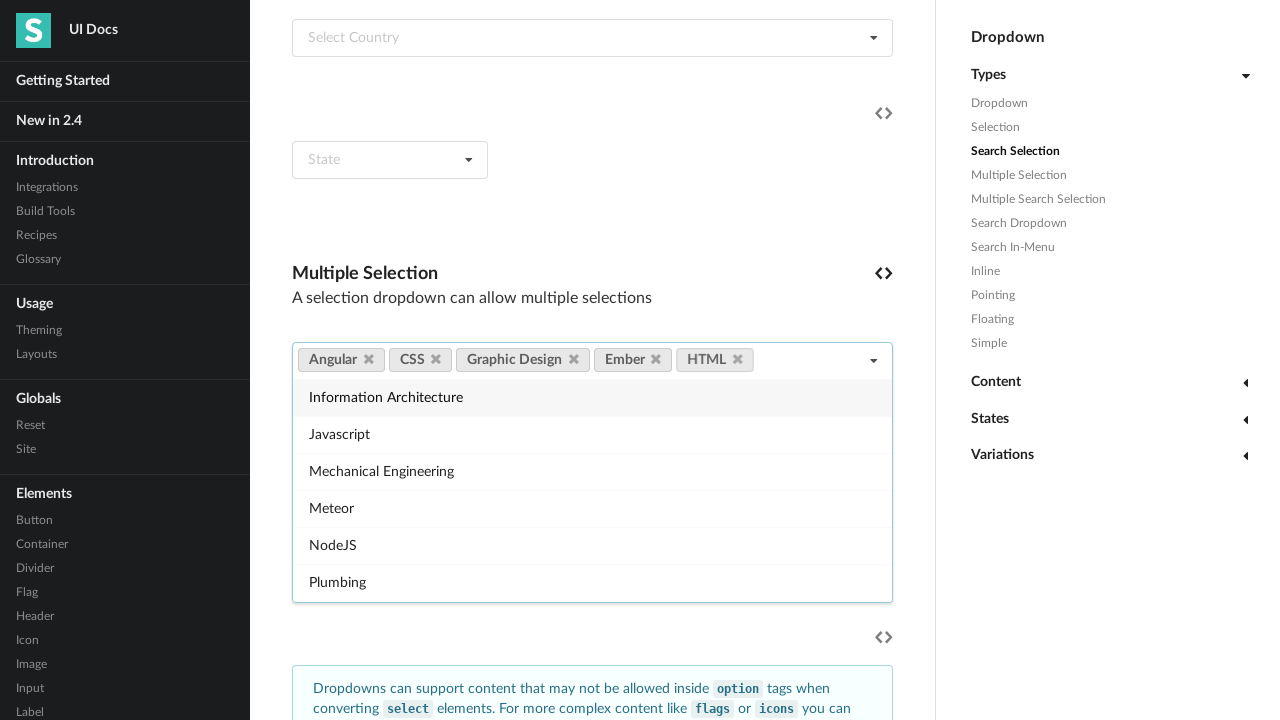

Selected an option from the dropdown at (592, 397) on xpath=//div[@class='menu transition visible']/div >> nth=5
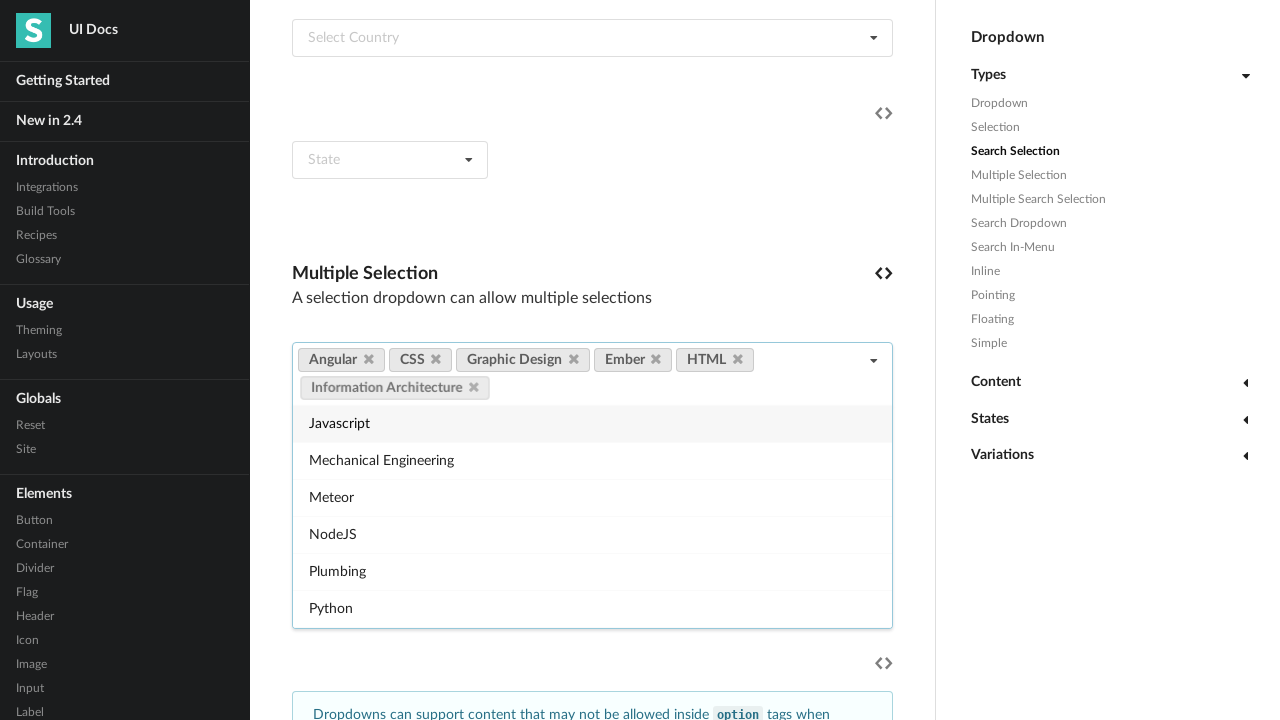

Selected an option from the dropdown at (592, 424) on xpath=//div[@class='menu transition visible']/div >> nth=6
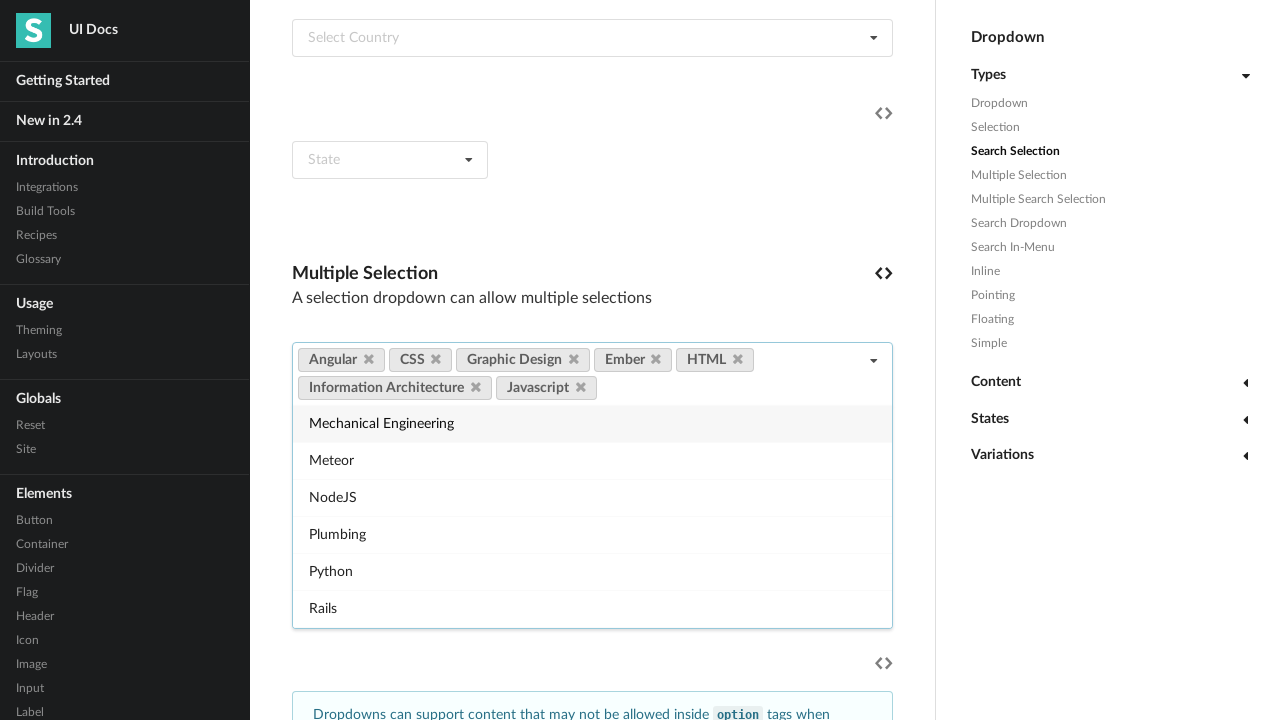

Selected an option from the dropdown at (592, 424) on xpath=//div[@class='menu transition visible']/div >> nth=7
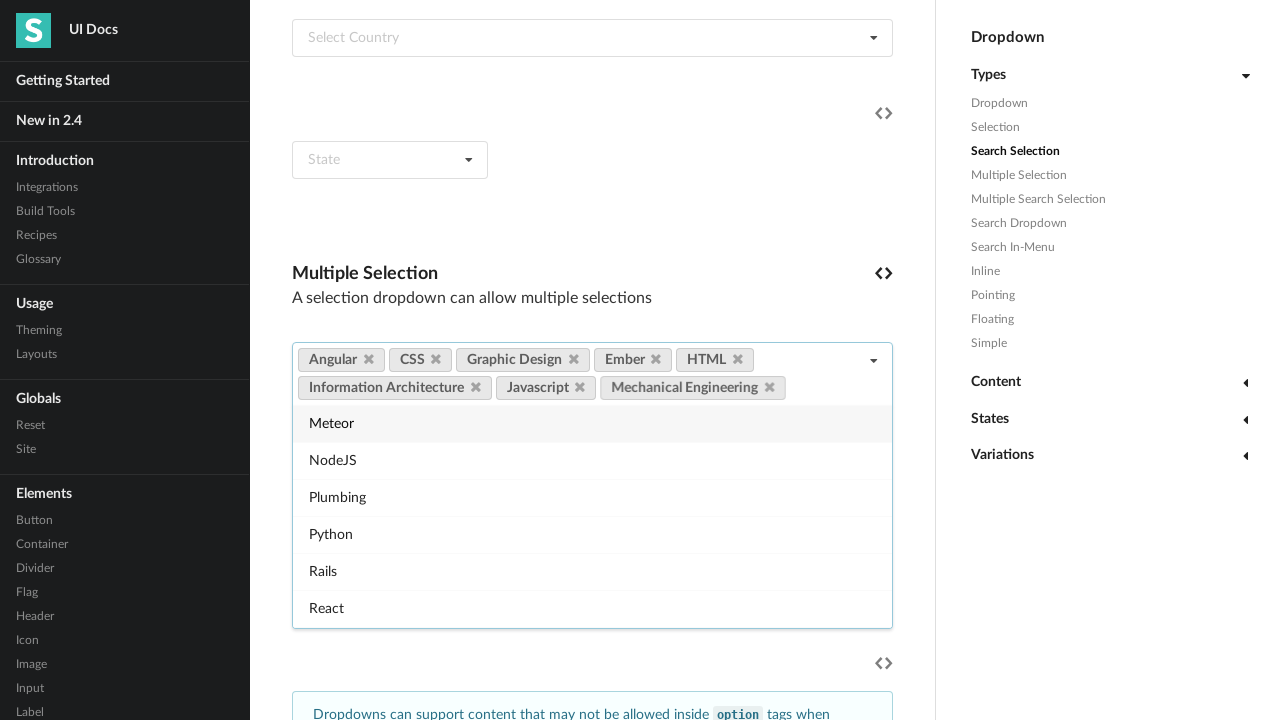

Selected an option from the dropdown at (592, 424) on xpath=//div[@class='menu transition visible']/div >> nth=8
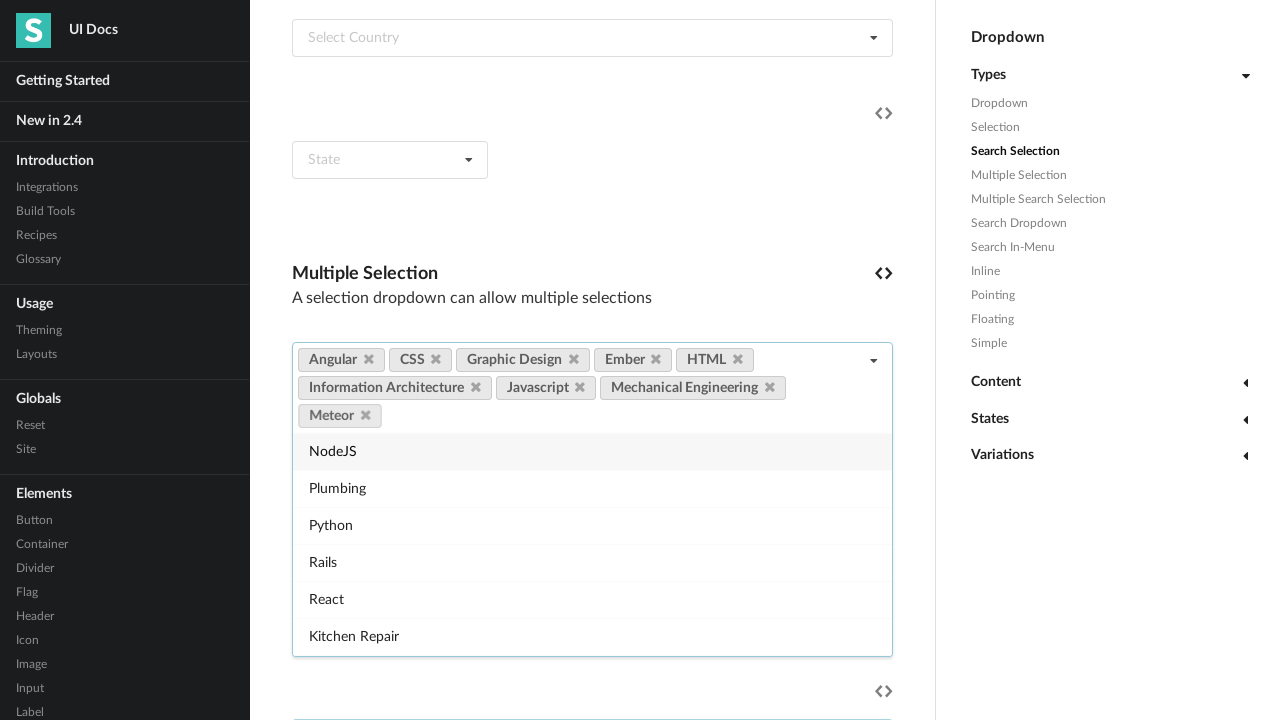

Selected an option from the dropdown at (592, 452) on xpath=//div[@class='menu transition visible']/div >> nth=9
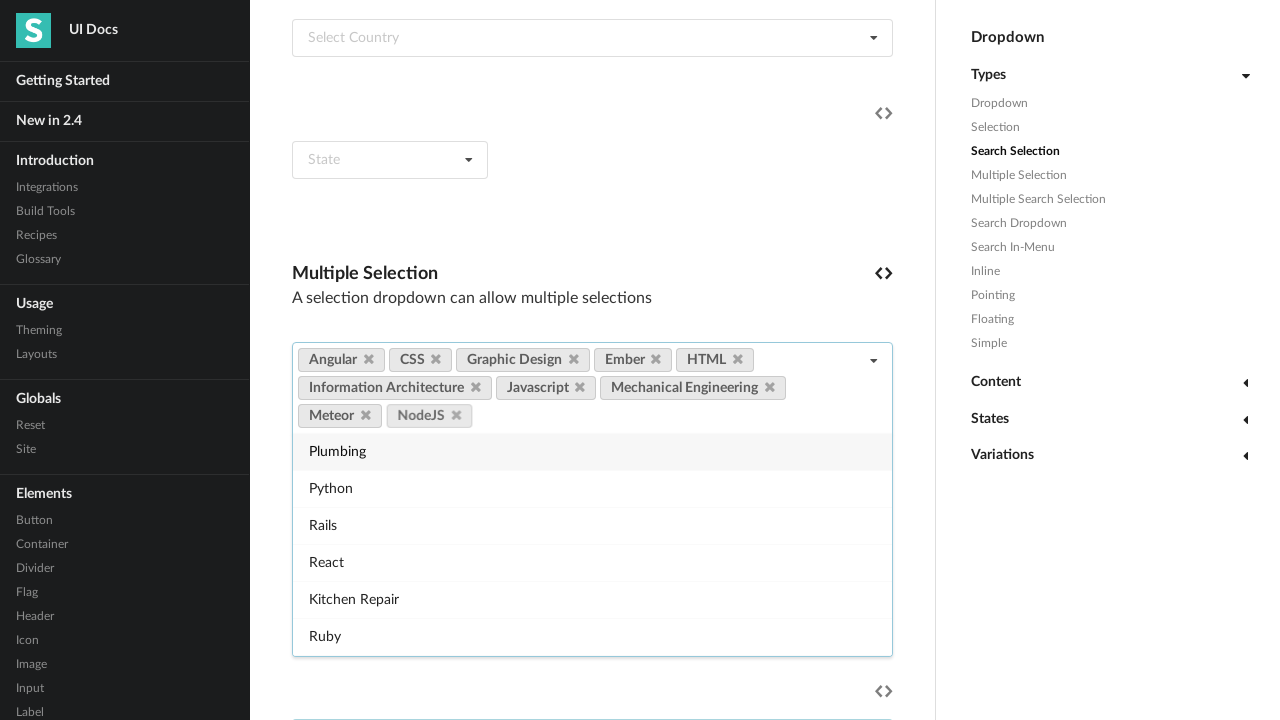

Selected an option from the dropdown at (592, 452) on xpath=//div[@class='menu transition visible']/div >> nth=10
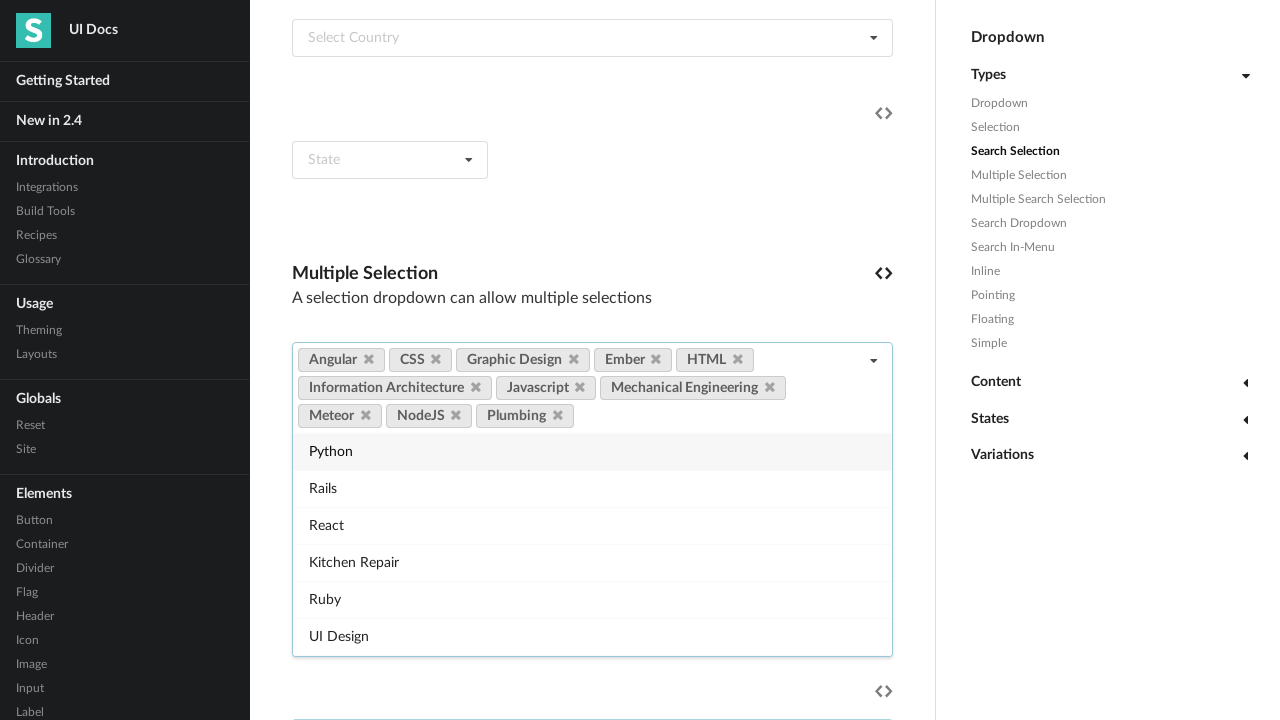

Selected an option from the dropdown at (592, 452) on xpath=//div[@class='menu transition visible']/div >> nth=11
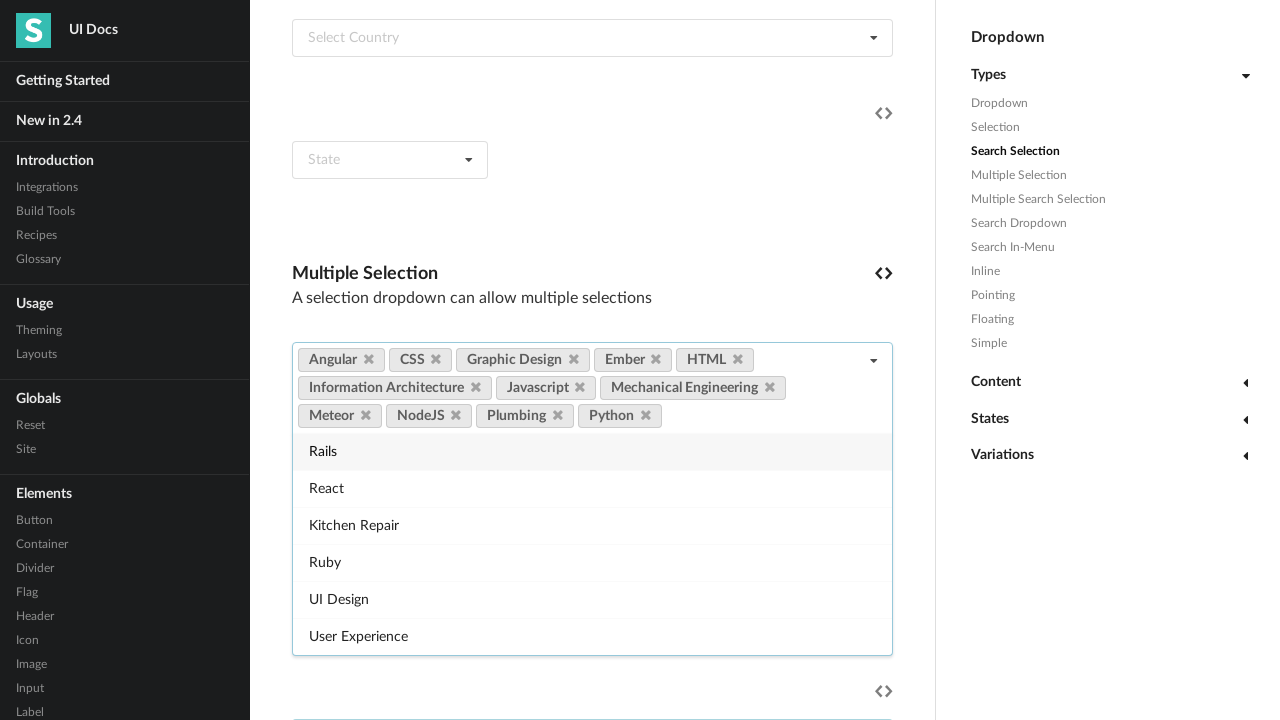

Selected an option from the dropdown at (592, 452) on xpath=//div[@class='menu transition visible']/div >> nth=12
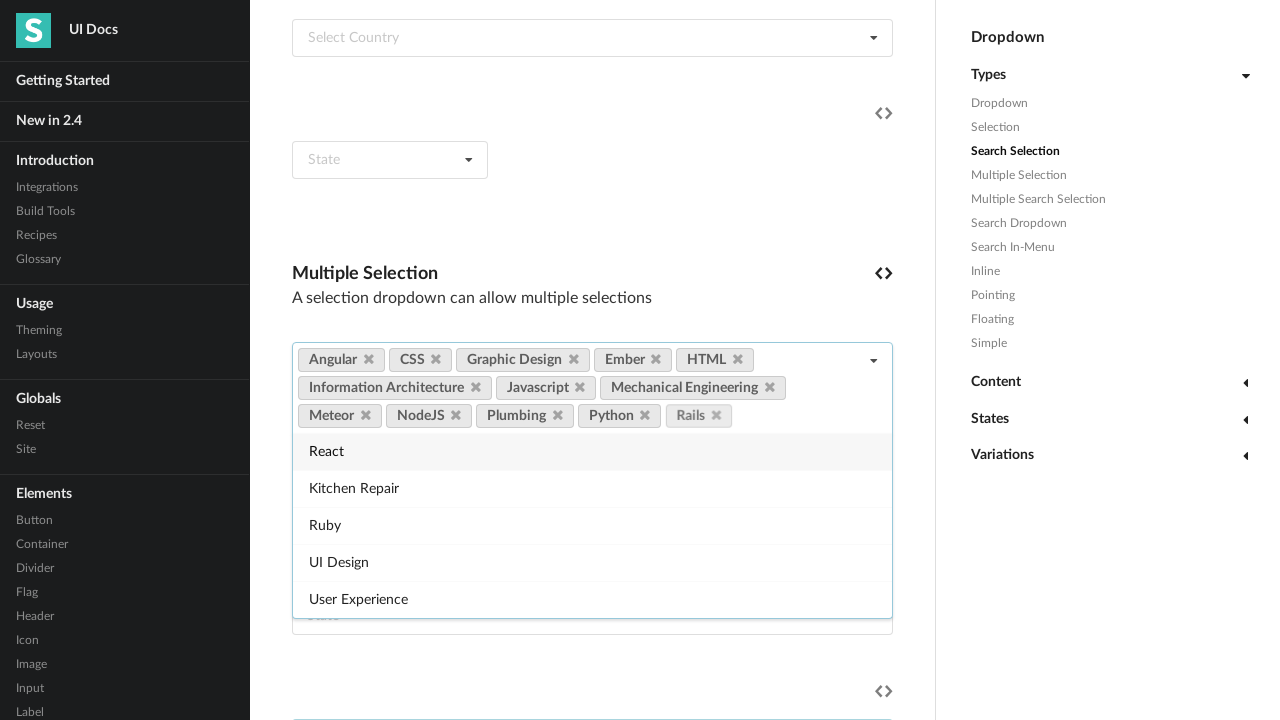

Selected an option from the dropdown at (592, 452) on xpath=//div[@class='menu transition visible']/div >> nth=13
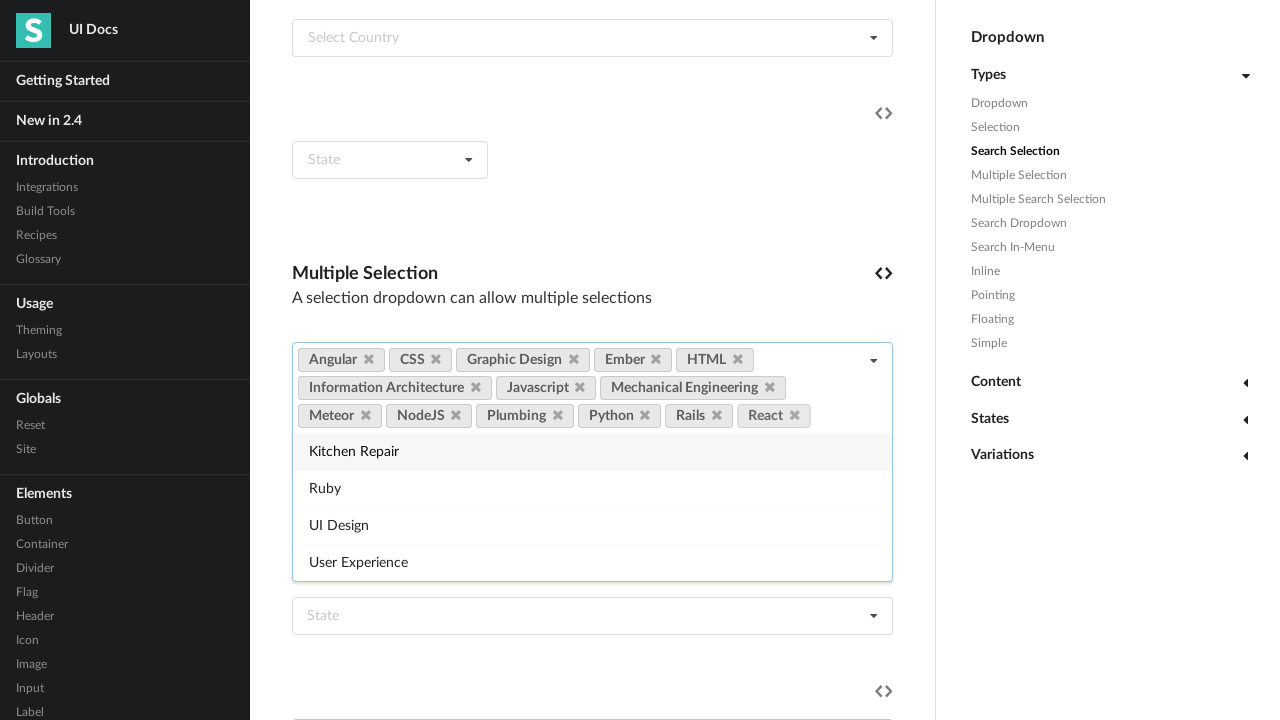

Selected an option from the dropdown at (592, 452) on xpath=//div[@class='menu transition visible']/div >> nth=14
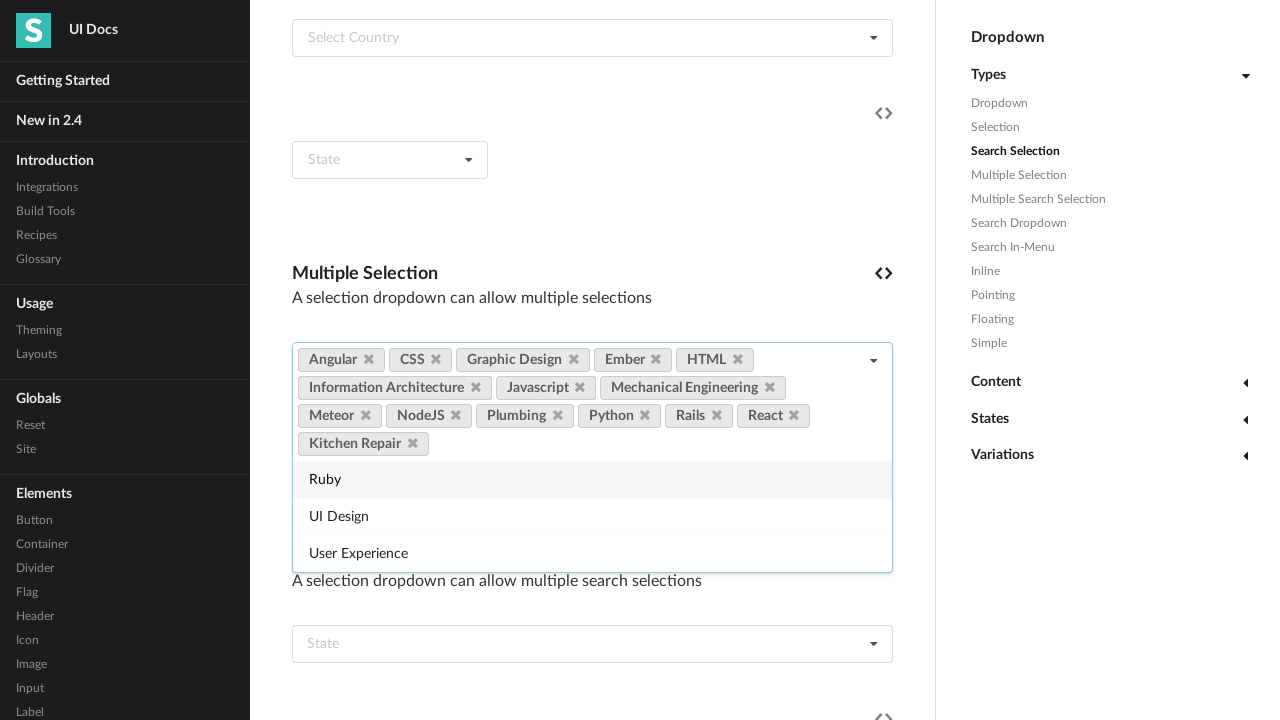

Selected an option from the dropdown at (592, 480) on xpath=//div[@class='menu transition visible']/div >> nth=15
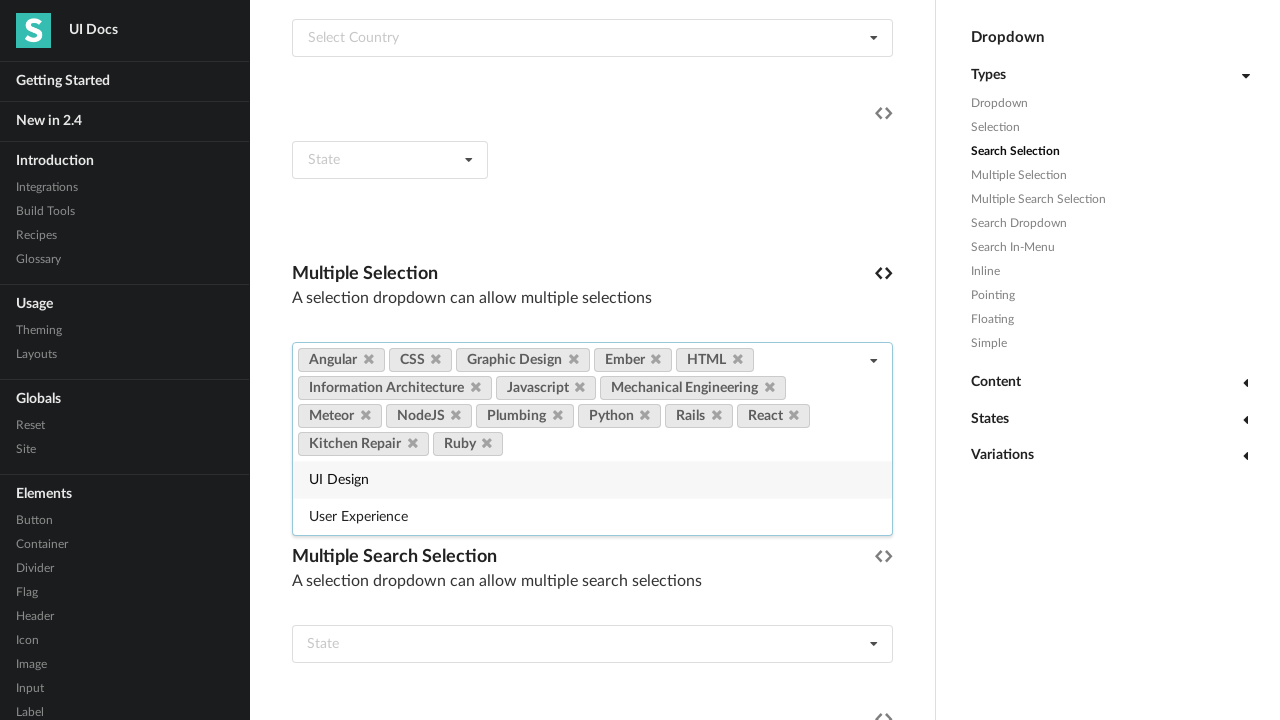

Selected an option from the dropdown at (592, 480) on xpath=//div[@class='menu transition visible']/div >> nth=16
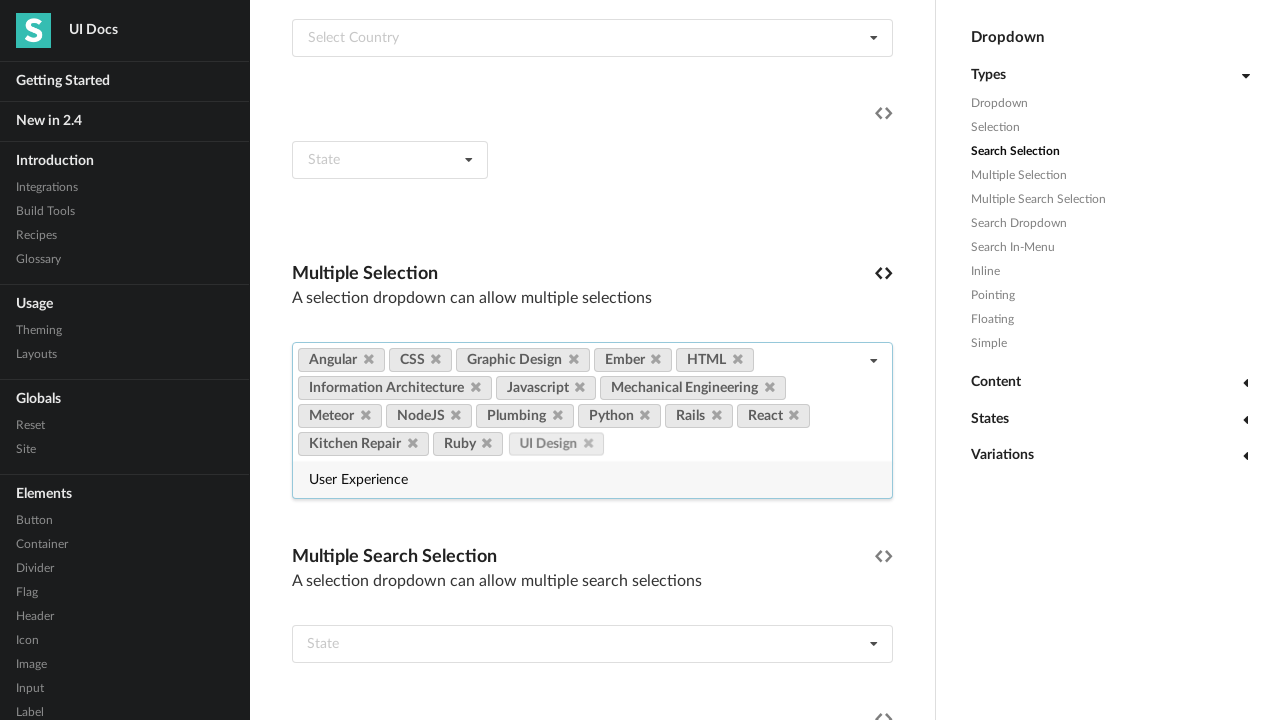

Selected an option from the dropdown at (592, 480) on xpath=//div[@class='menu transition visible']/div >> nth=17
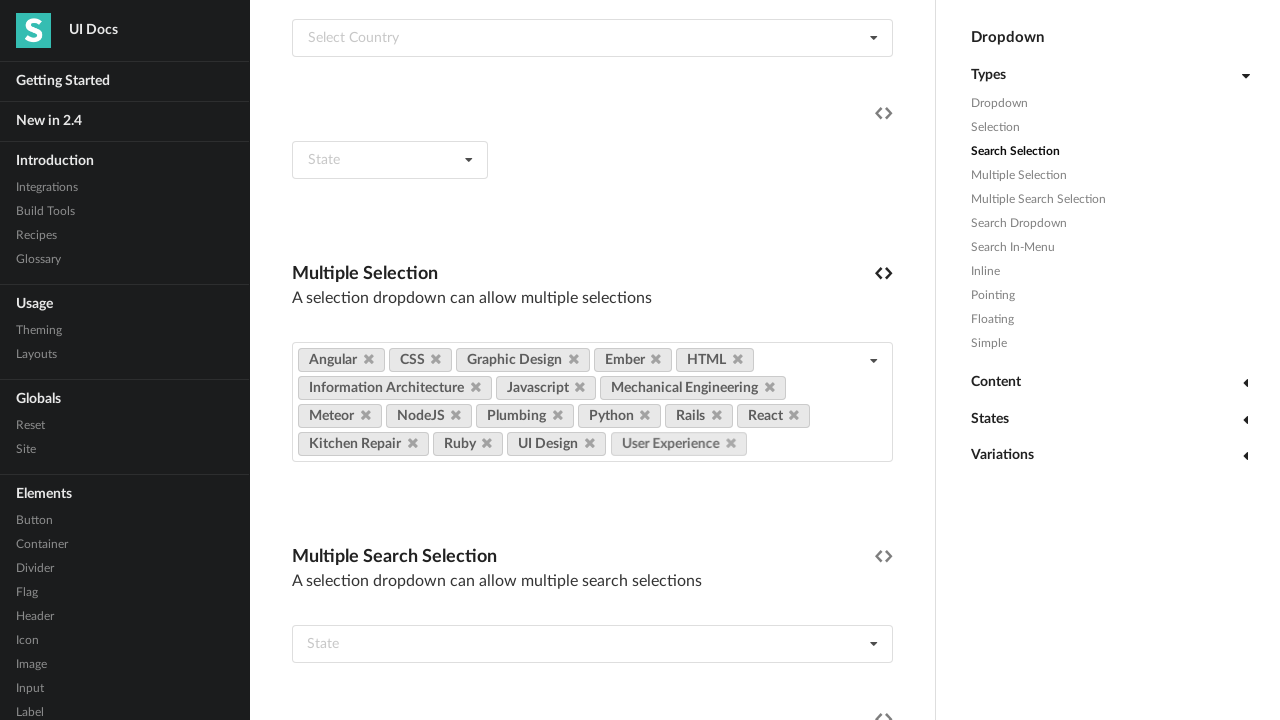

Waited 1 second to observe all selections
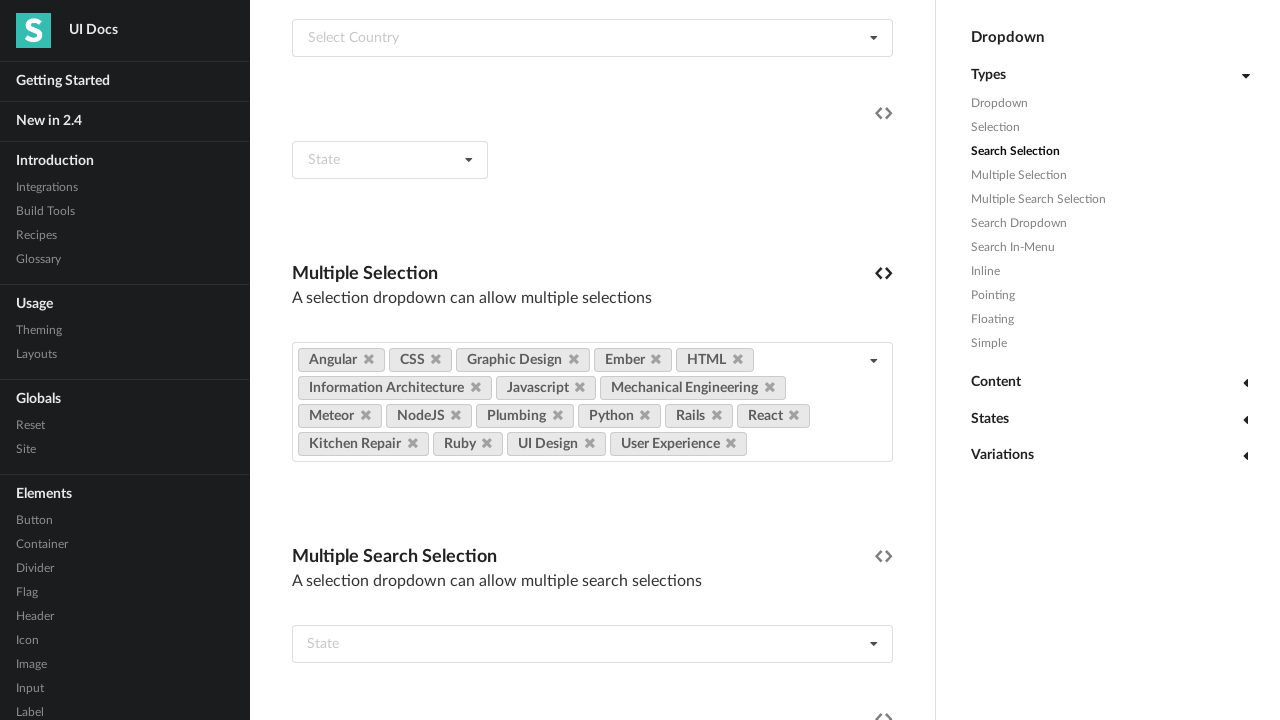

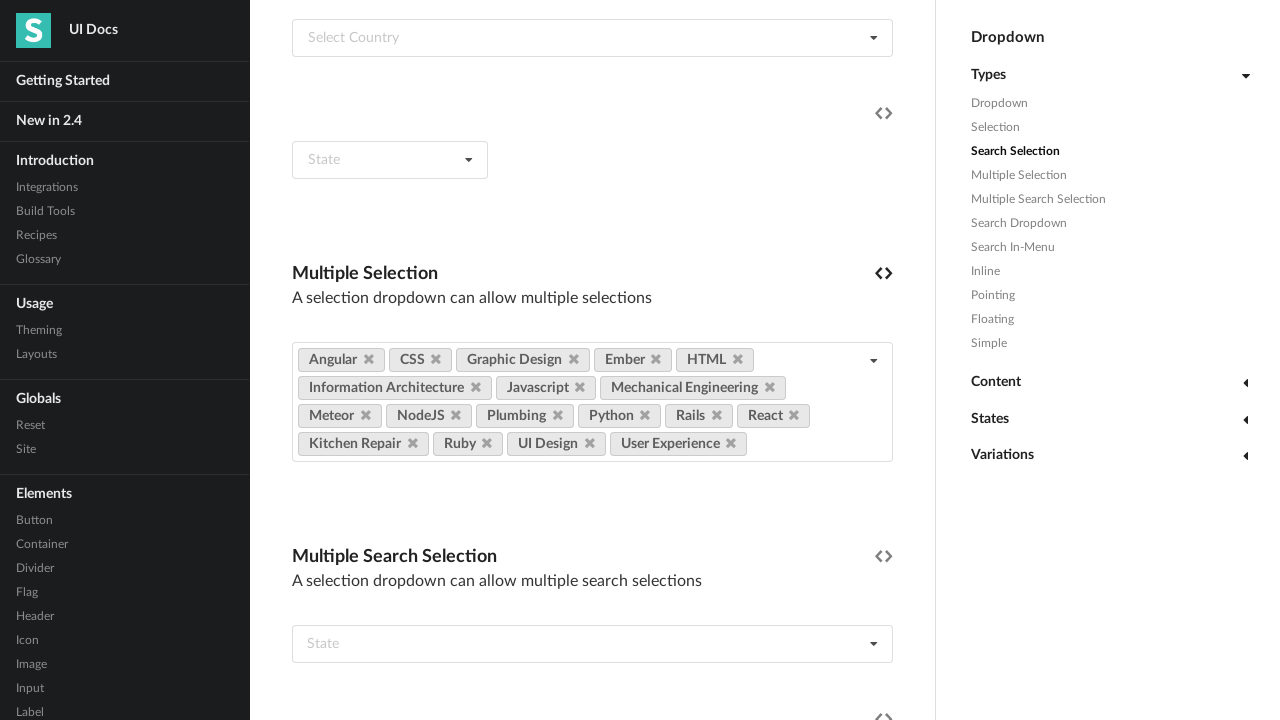